Tests that clicking login without credentials displays an error message

Starting URL: https://the-internet.herokuapp.com/

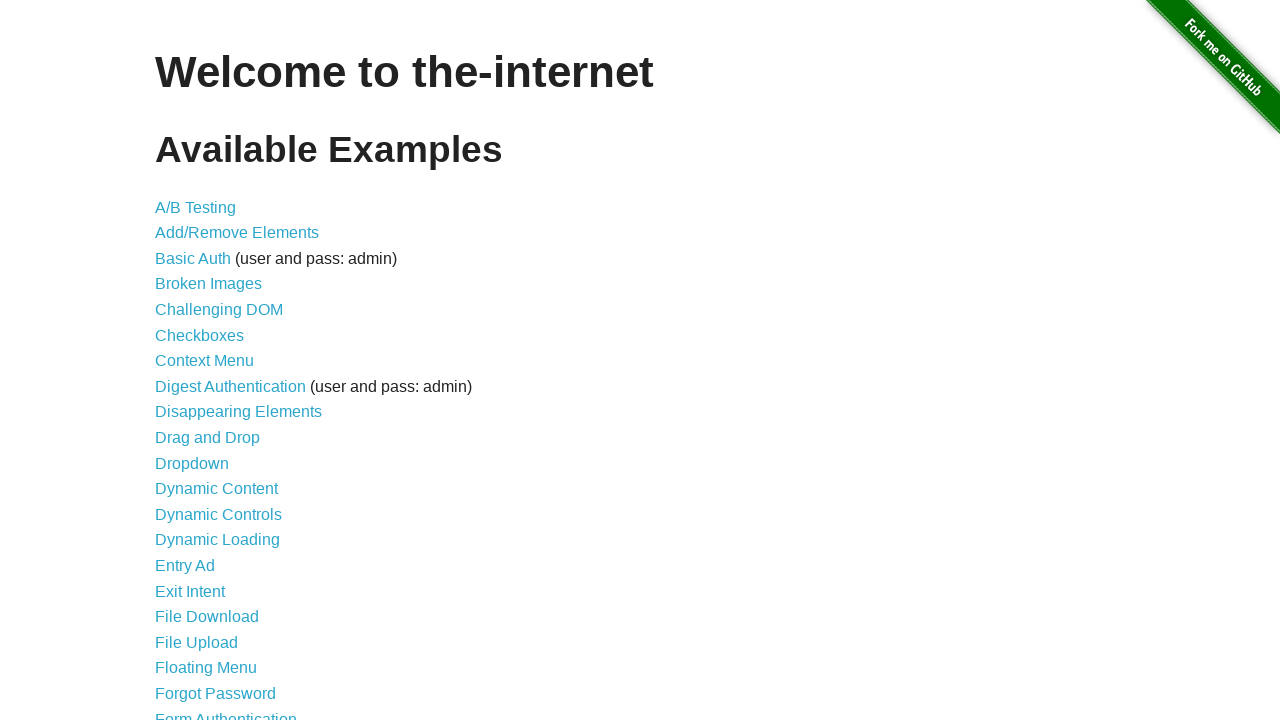

Clicked on Form Authentication link at (226, 712) on a:has-text('Form Authentication')
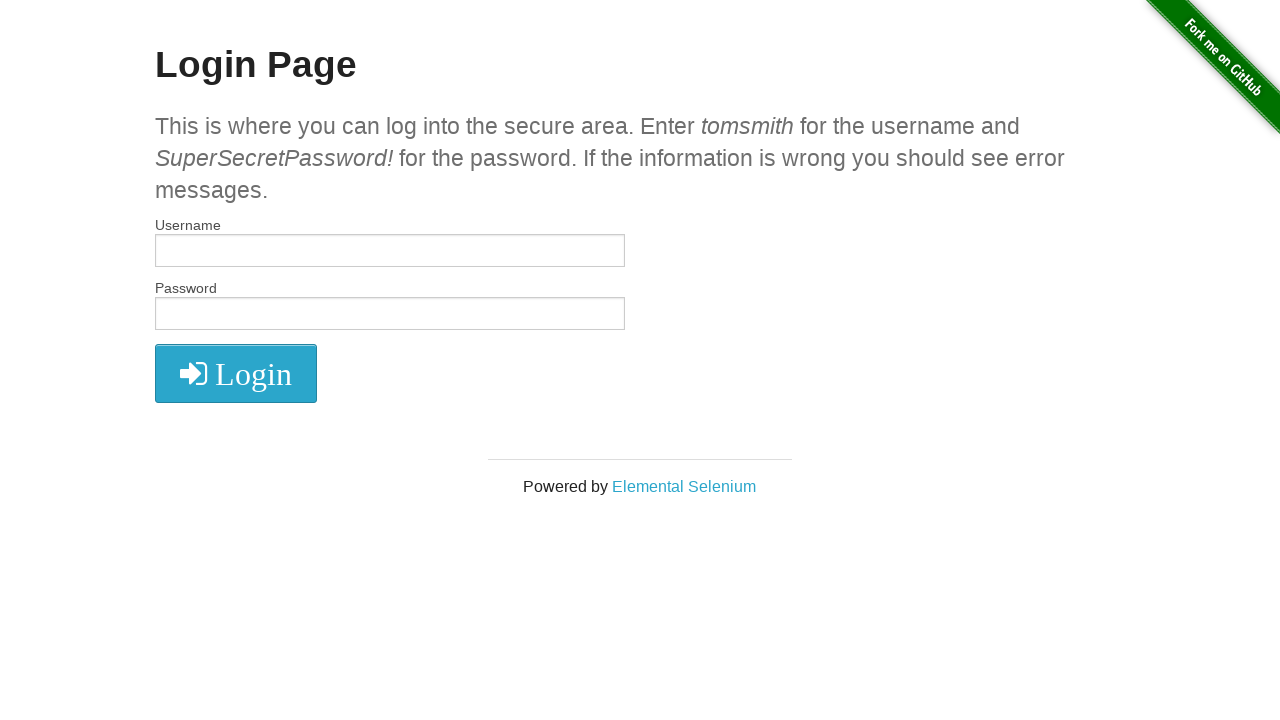

Clicked login button without entering any credentials at (236, 373) on button[type='submit']
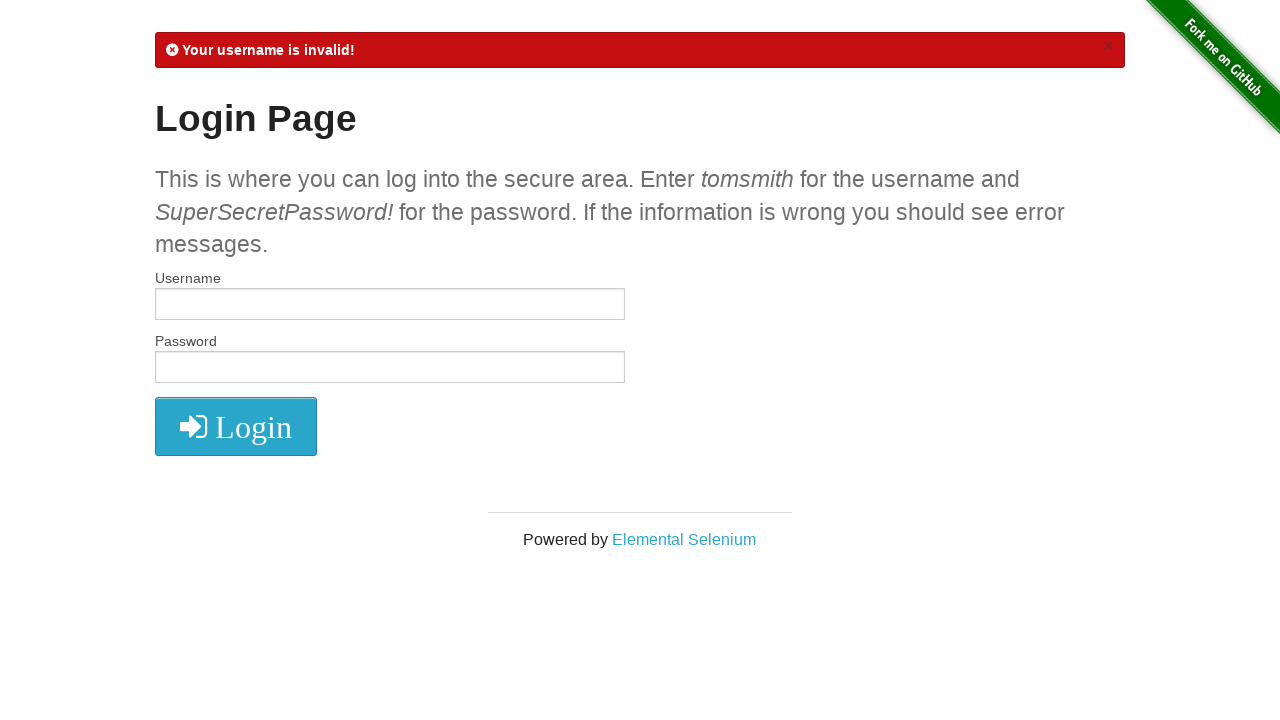

Verified that error message is displayed
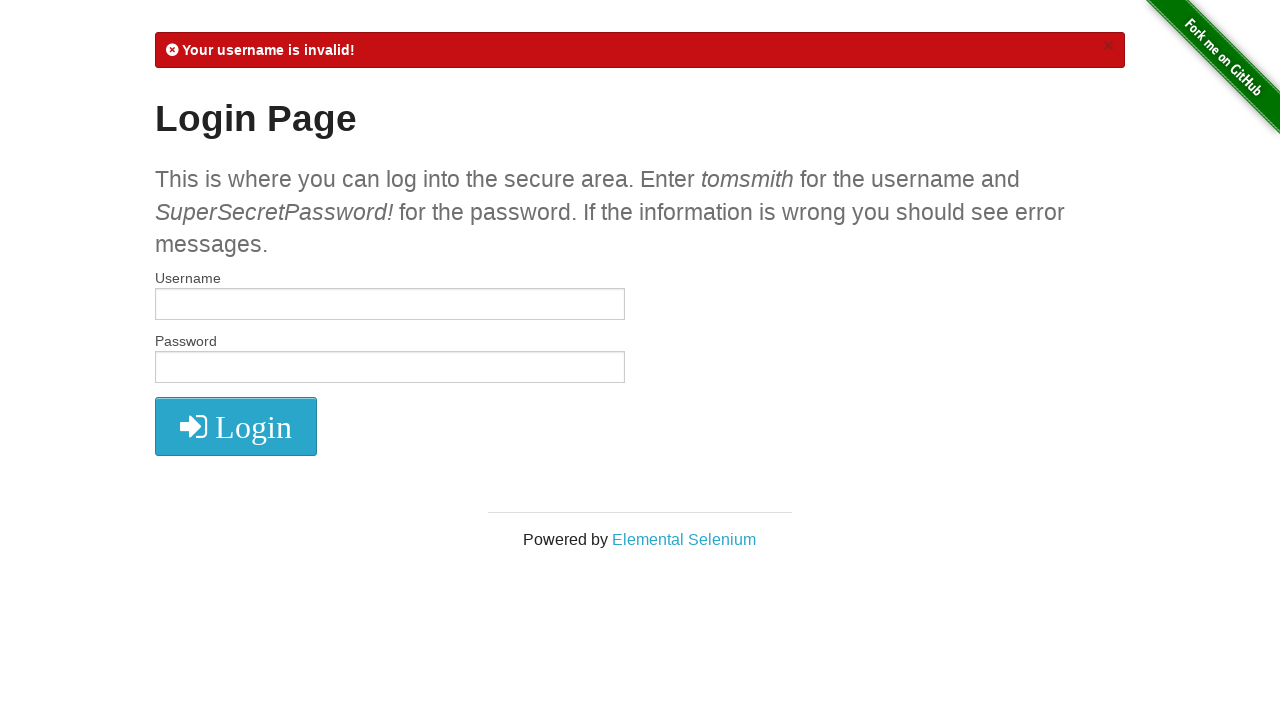

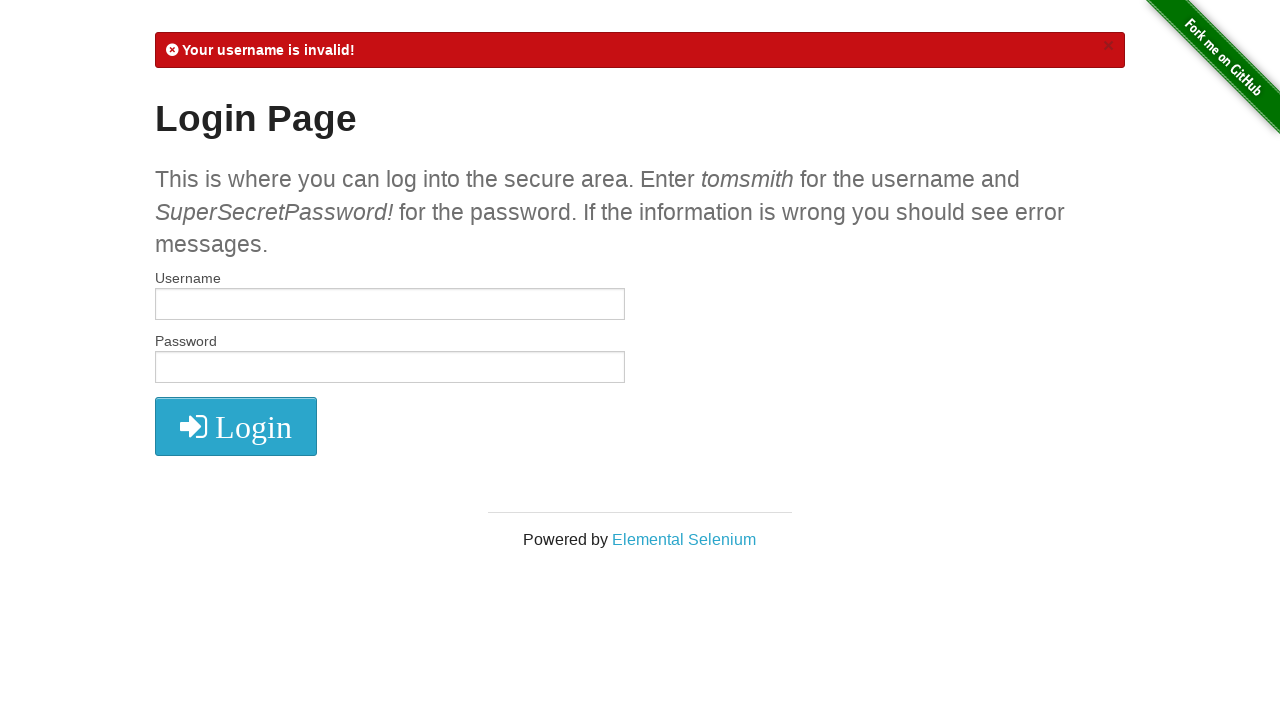